Tests explicit wait functionality by clicking buttons and waiting for elements to appear or change visibility on a demo page

Starting URL: https://www.leafground.com/waits.xhtml

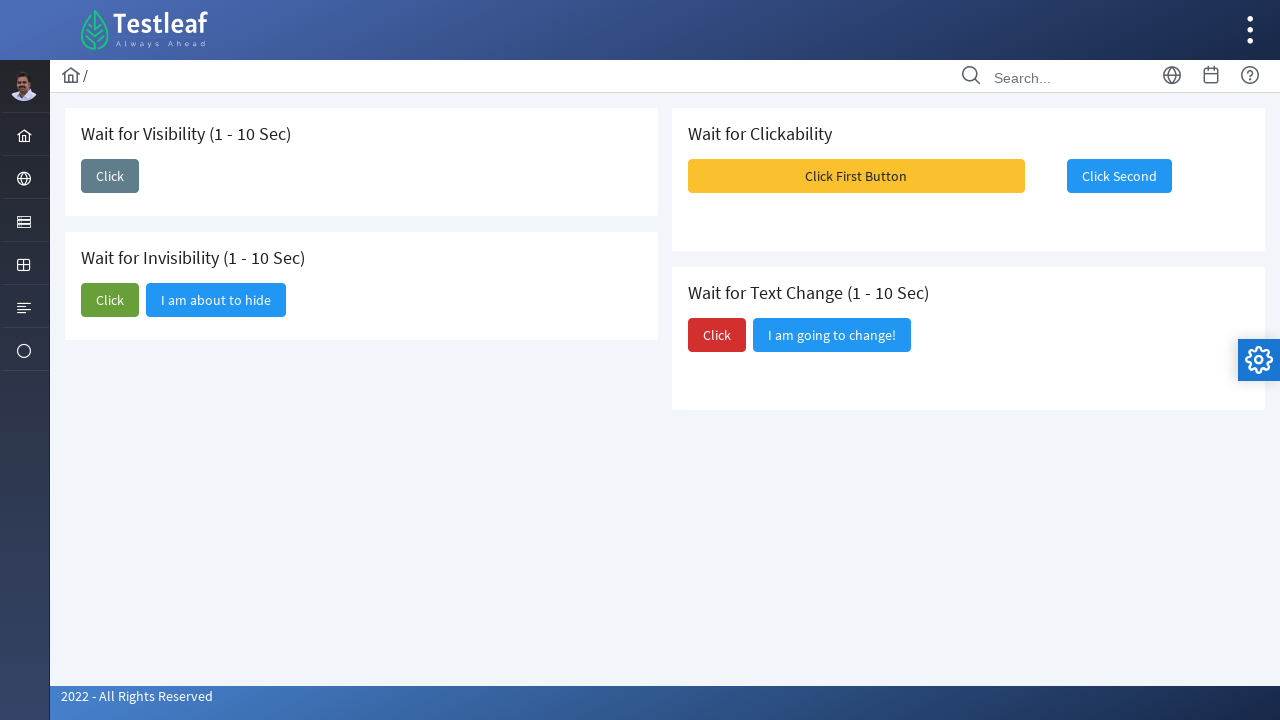

Clicked the first button to trigger element visibility at (110, 176) on xpath=//span[text()='Click']
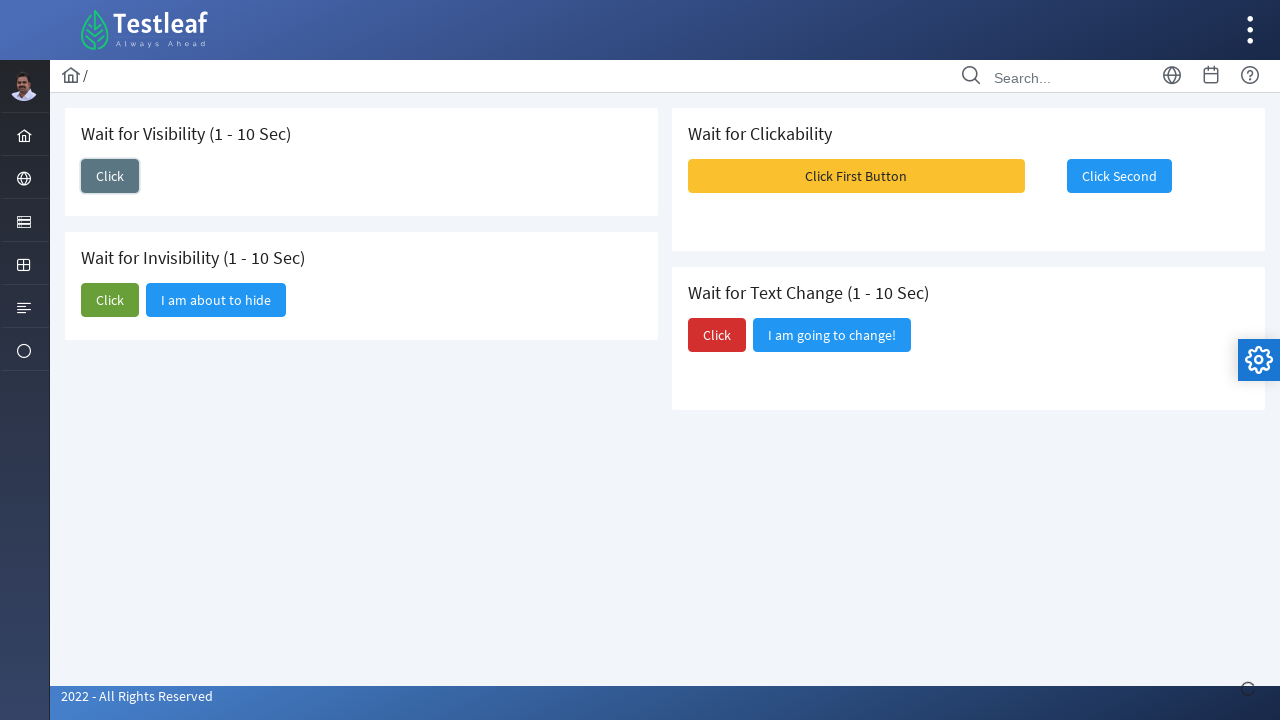

Waited for 'I am here' element to become visible
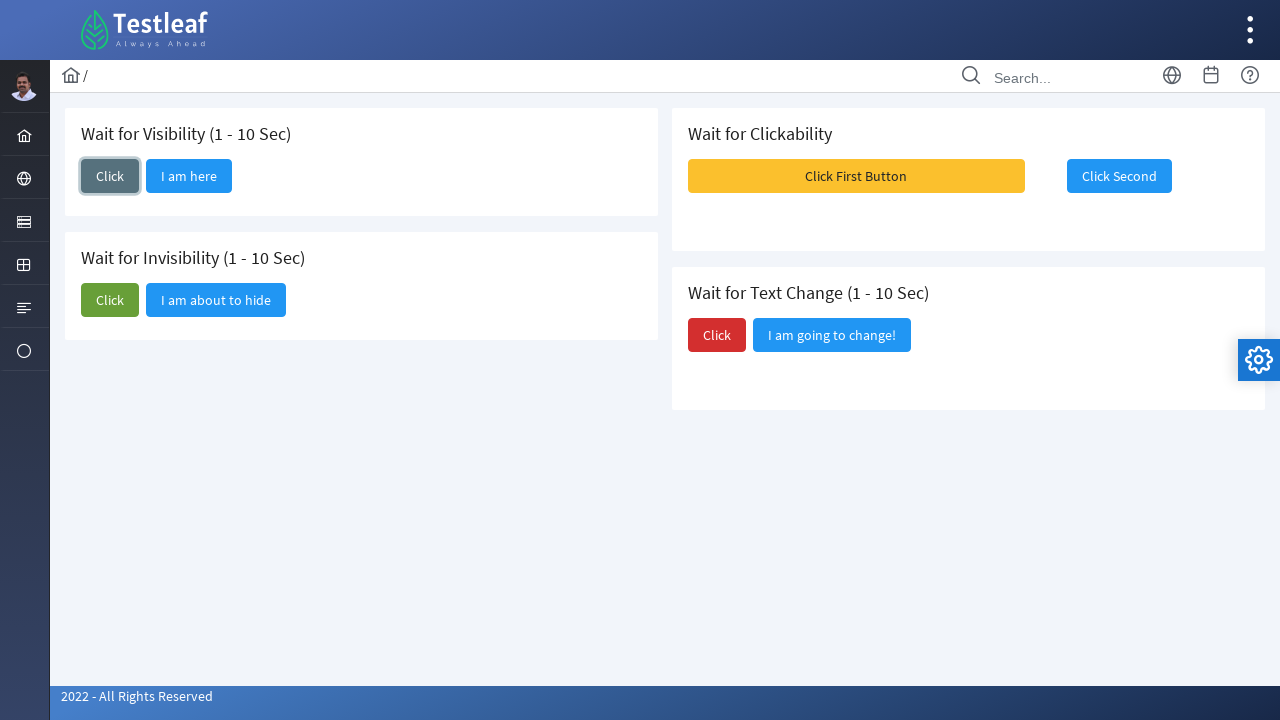

Clicked the button to trigger element hiding at (110, 300) on (//button[@role='button']//span)[3]
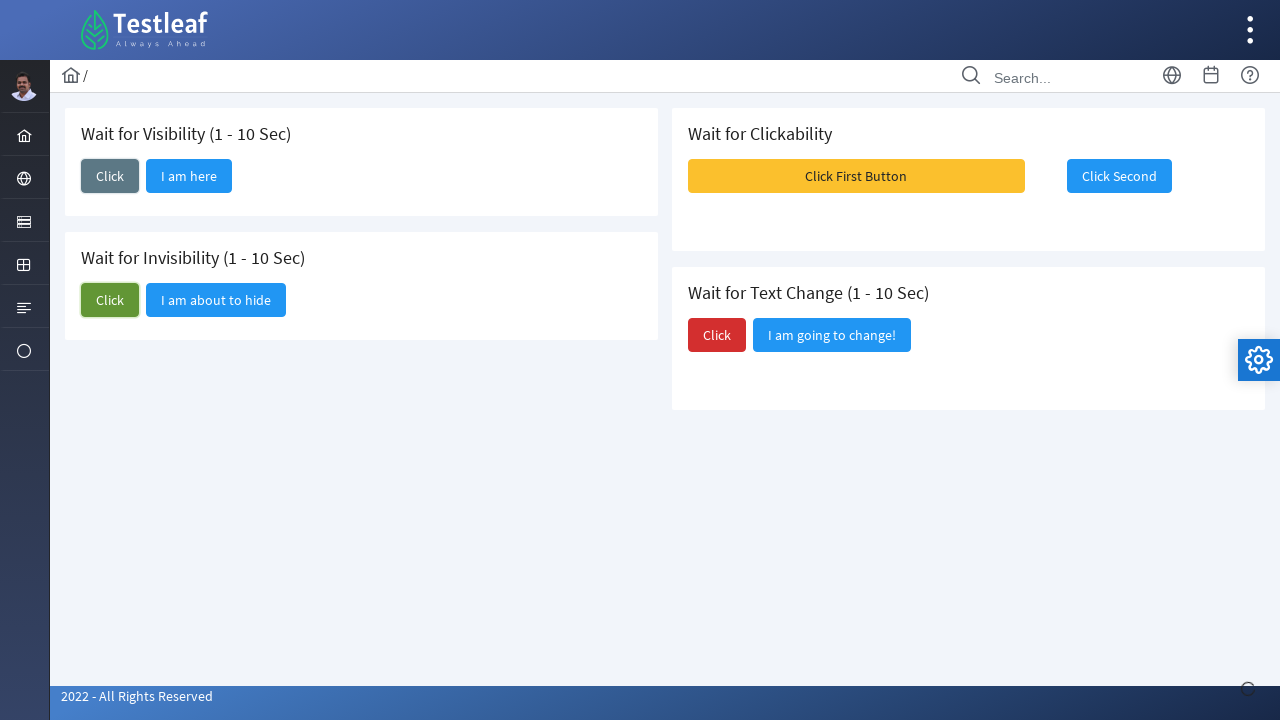

Waited for 'I am about to hide' element to appear
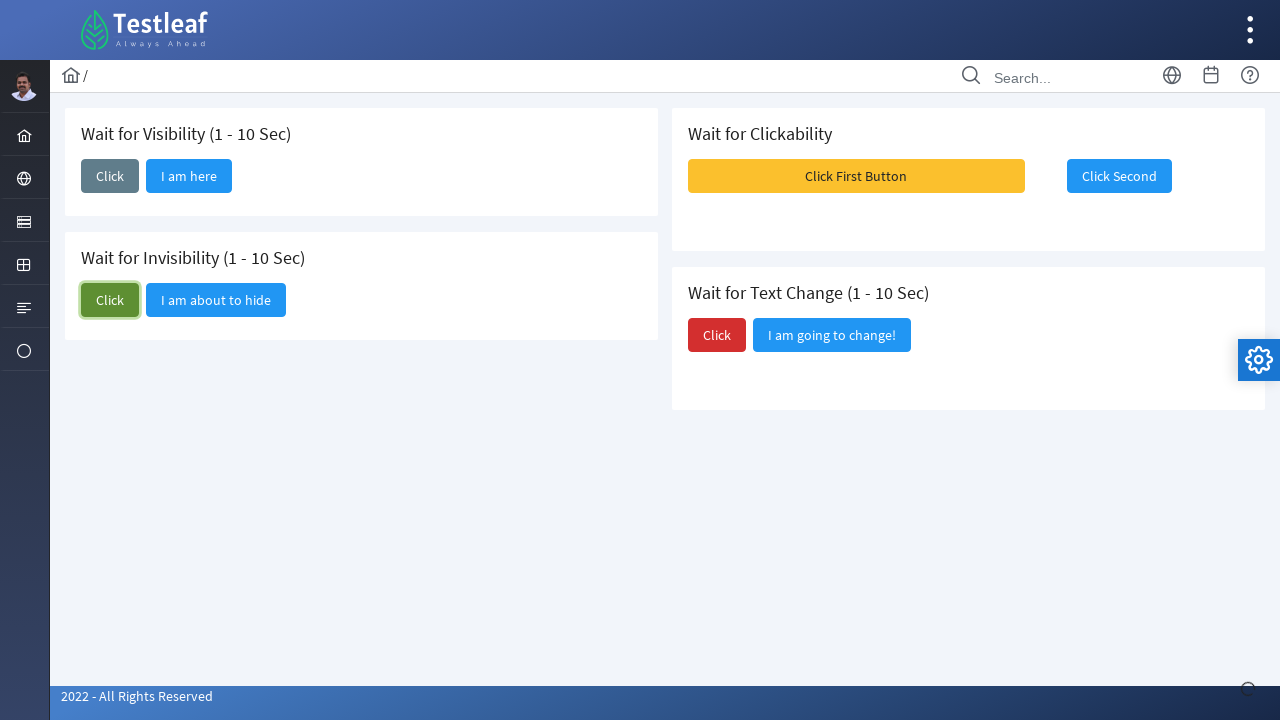

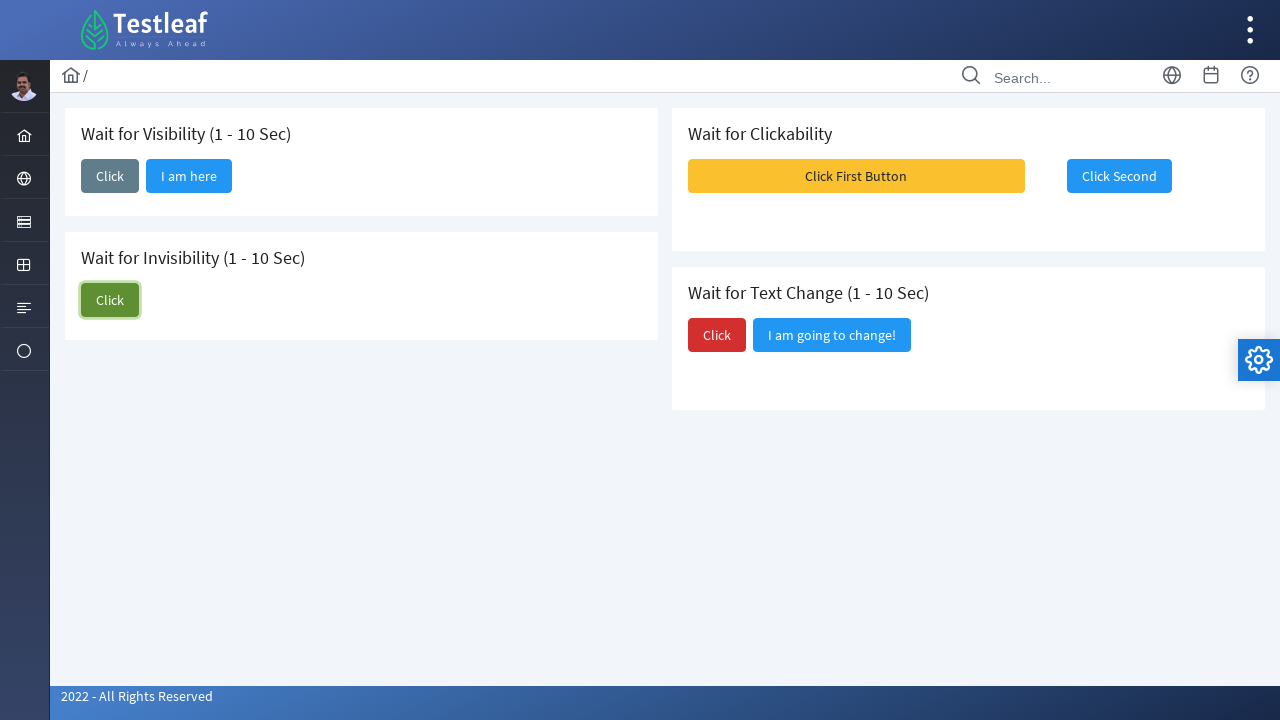